Navigates to the OrangeHRM demo site and verifies the page loads

Starting URL: https://opensource-demo.orangehrmlive.com

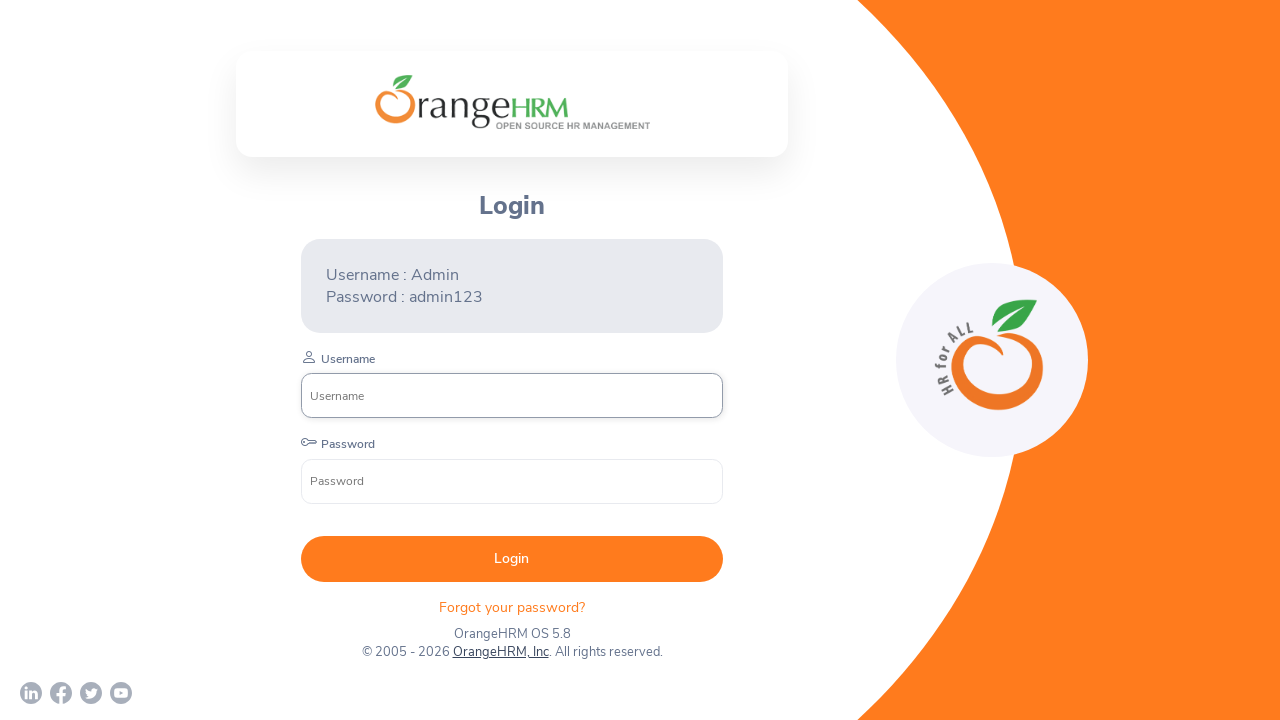

Waited for page DOM to fully load
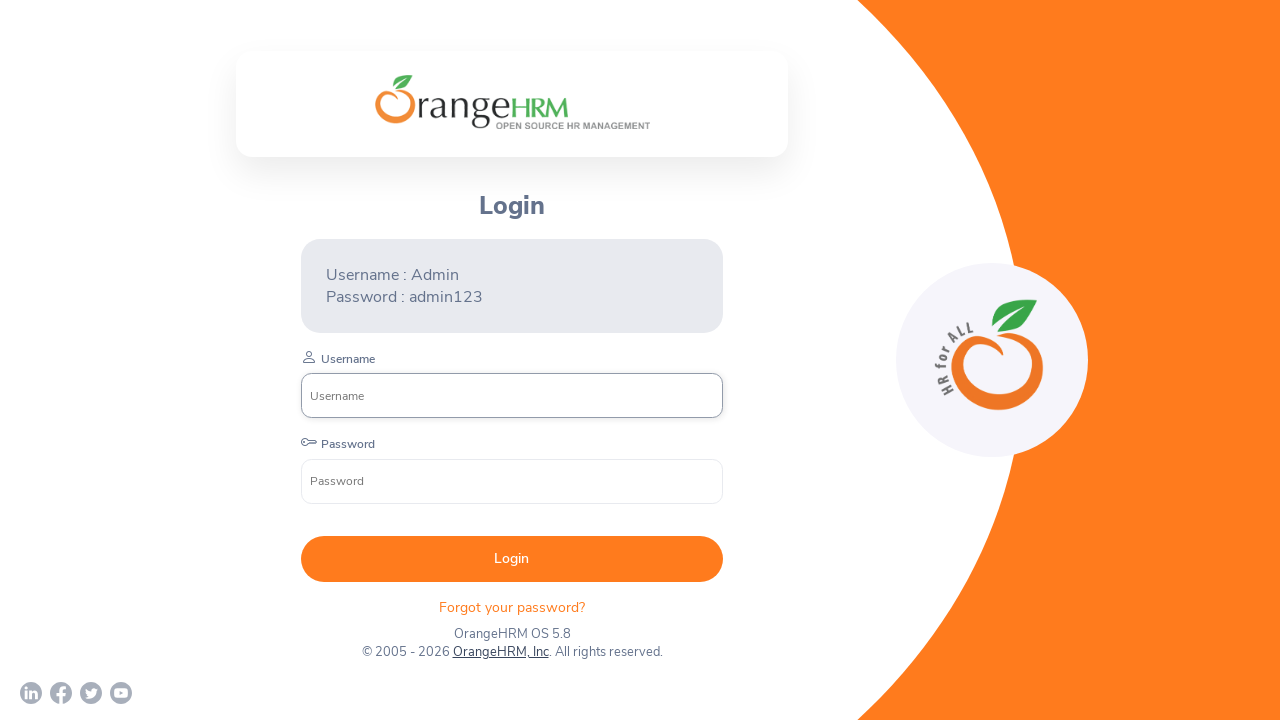

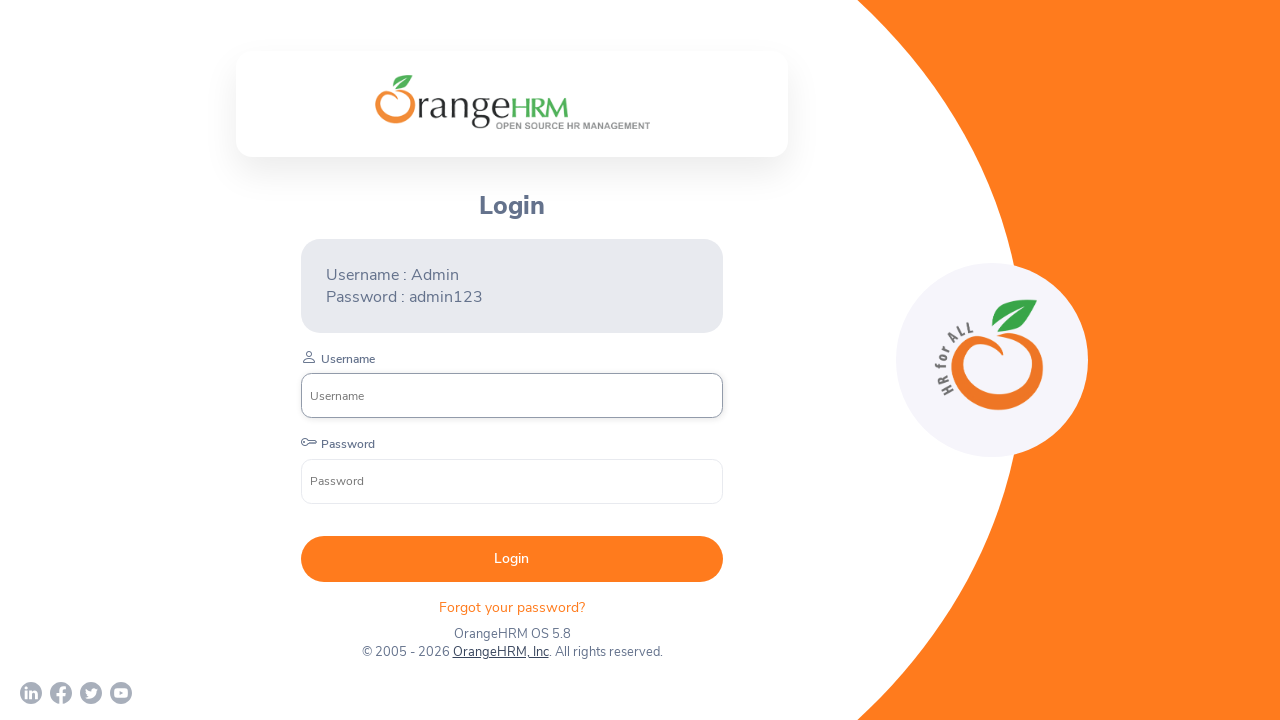